Tests mouse hover functionality by hovering over an image element to reveal a hidden link, then clicking on that link

Starting URL: https://the-internet.herokuapp.com/hovers

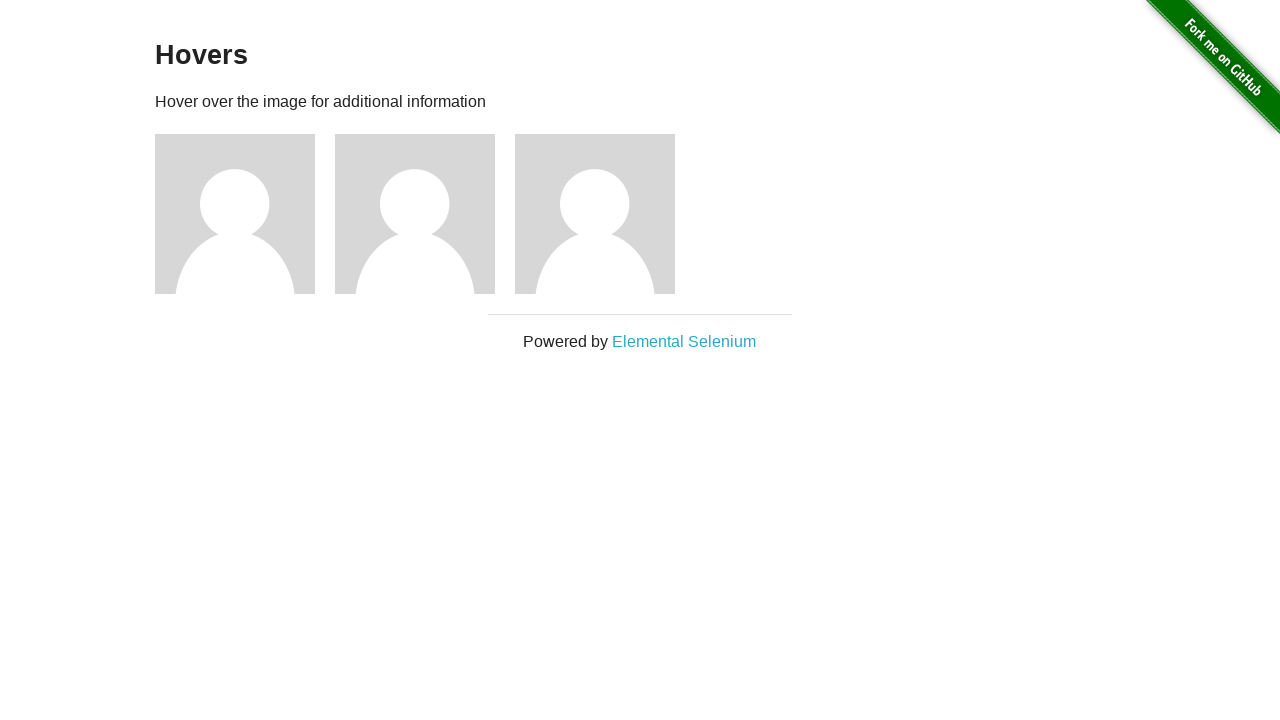

Hovered over the second figure image to reveal hidden link at (415, 214) on (//div[@class='figure']/img)[2]
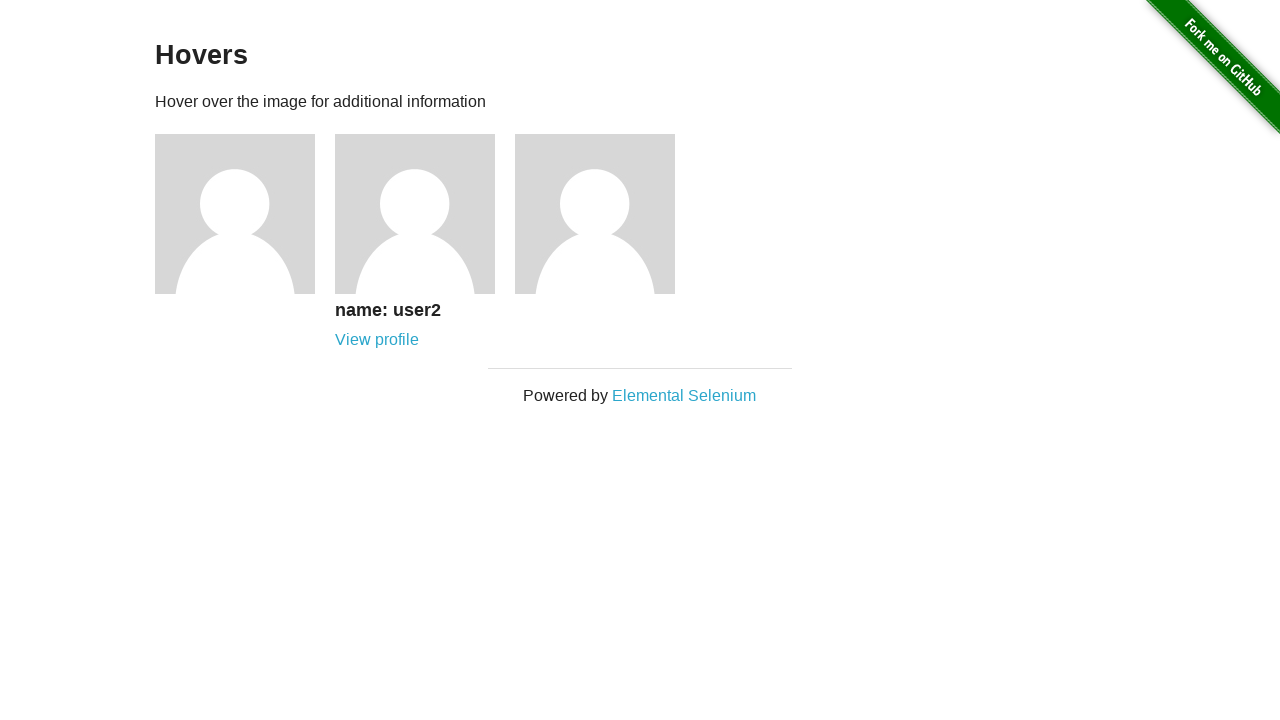

Clicked on the revealed user profile link at (377, 340) on a[href='/users/2']
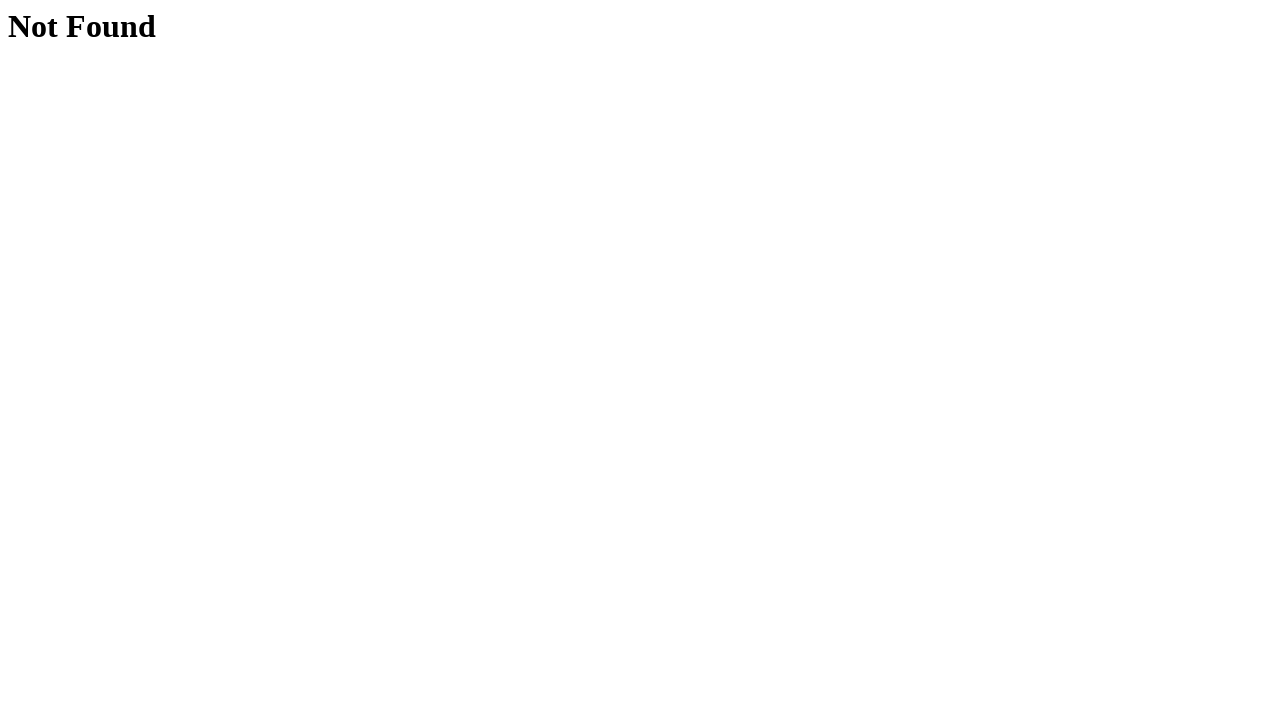

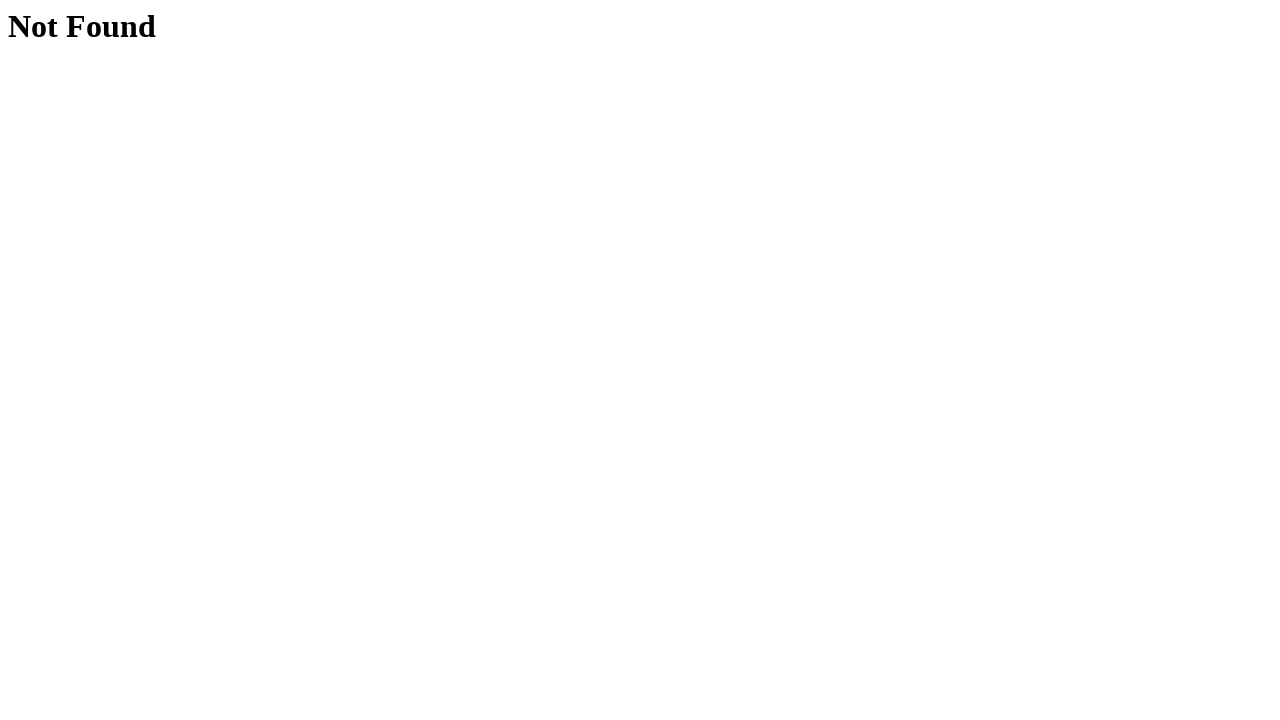